Tests checkbox selection by filtering table rows for female gender and clicking the checkbox input in matching rows

Starting URL: https://vins-udemy.s3.amazonaws.com/java/html/java8-stream-table.html

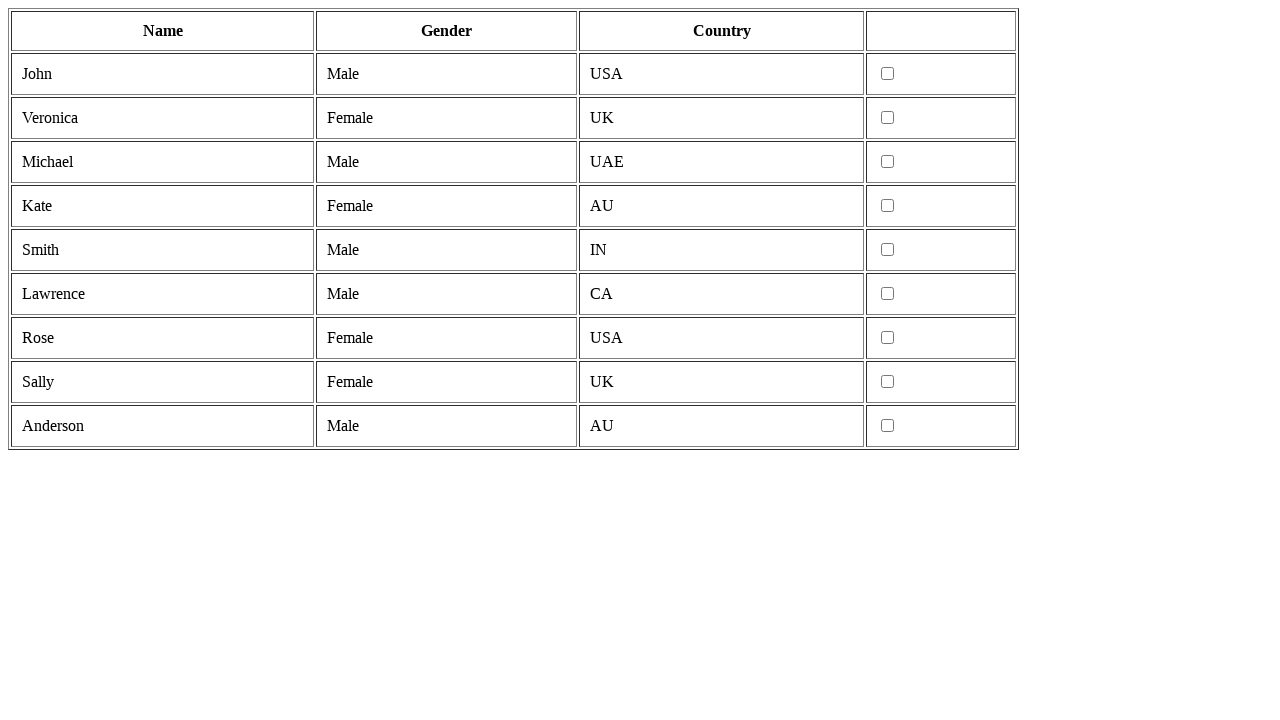

Waited for table rows to load
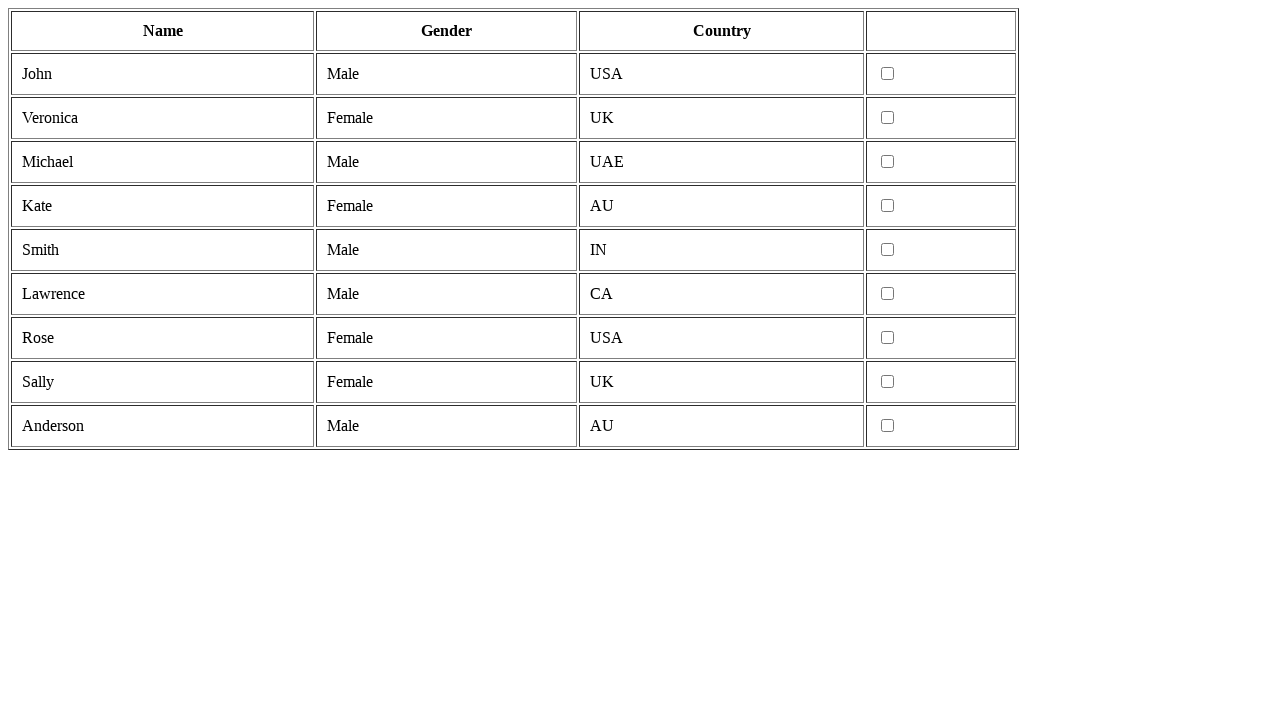

Retrieved all table rows
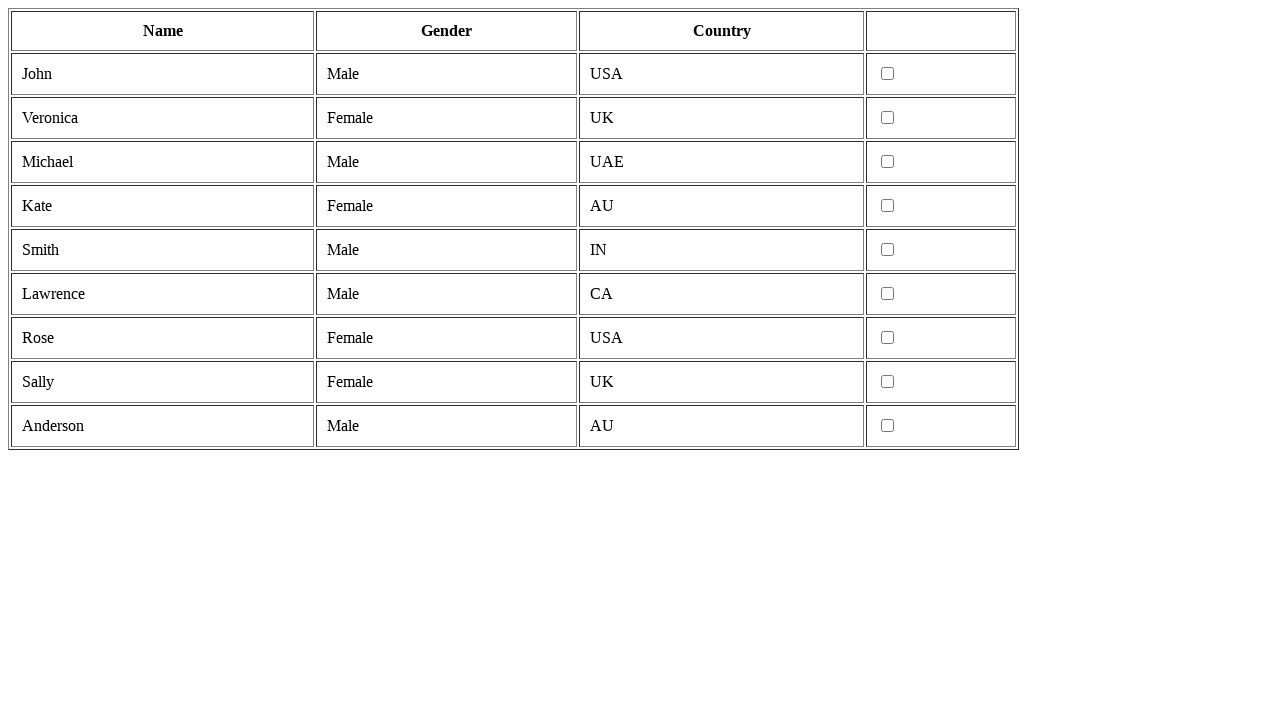

Retrieved cells from table row
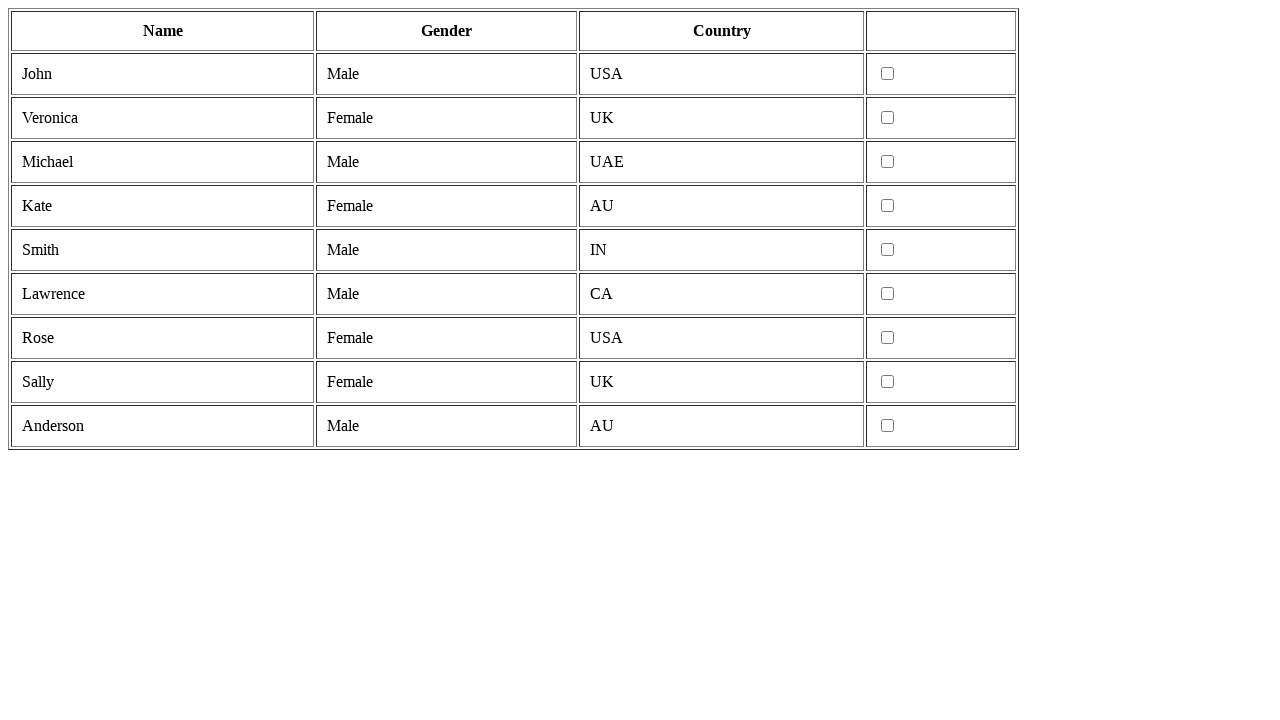

Extracted gender text: 'Male'
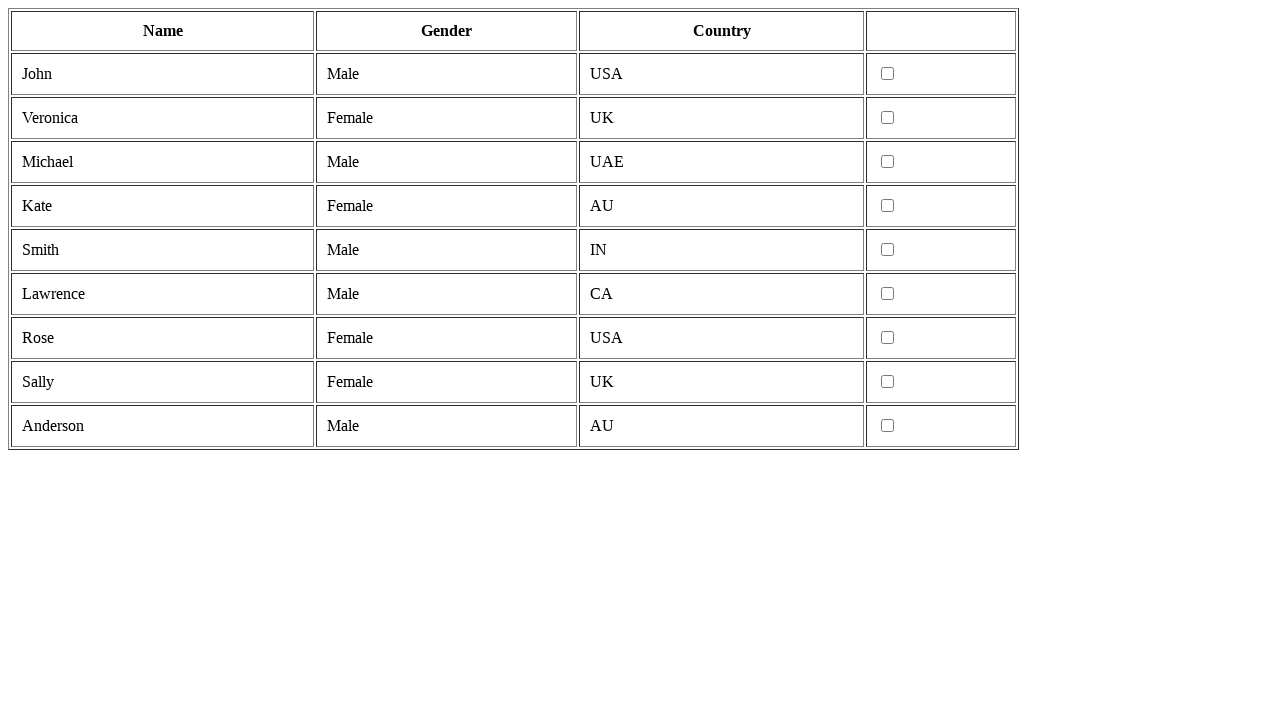

Retrieved cells from table row
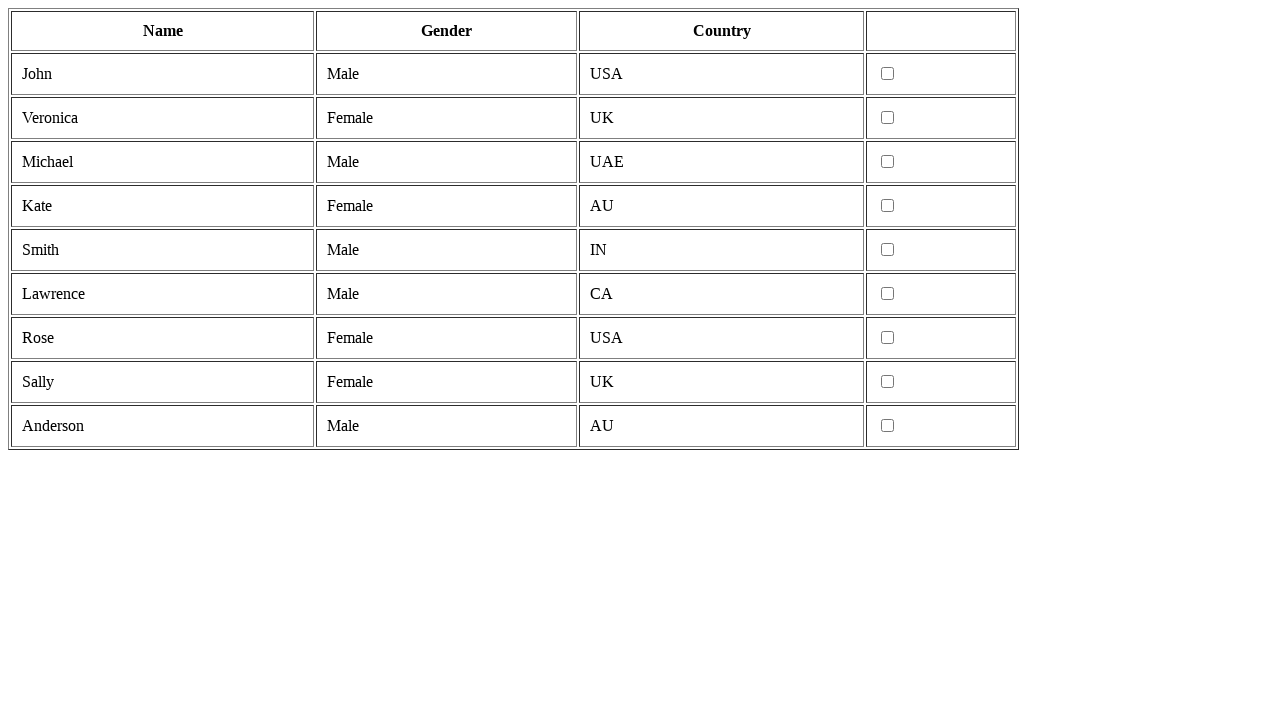

Extracted gender text: 'Female'
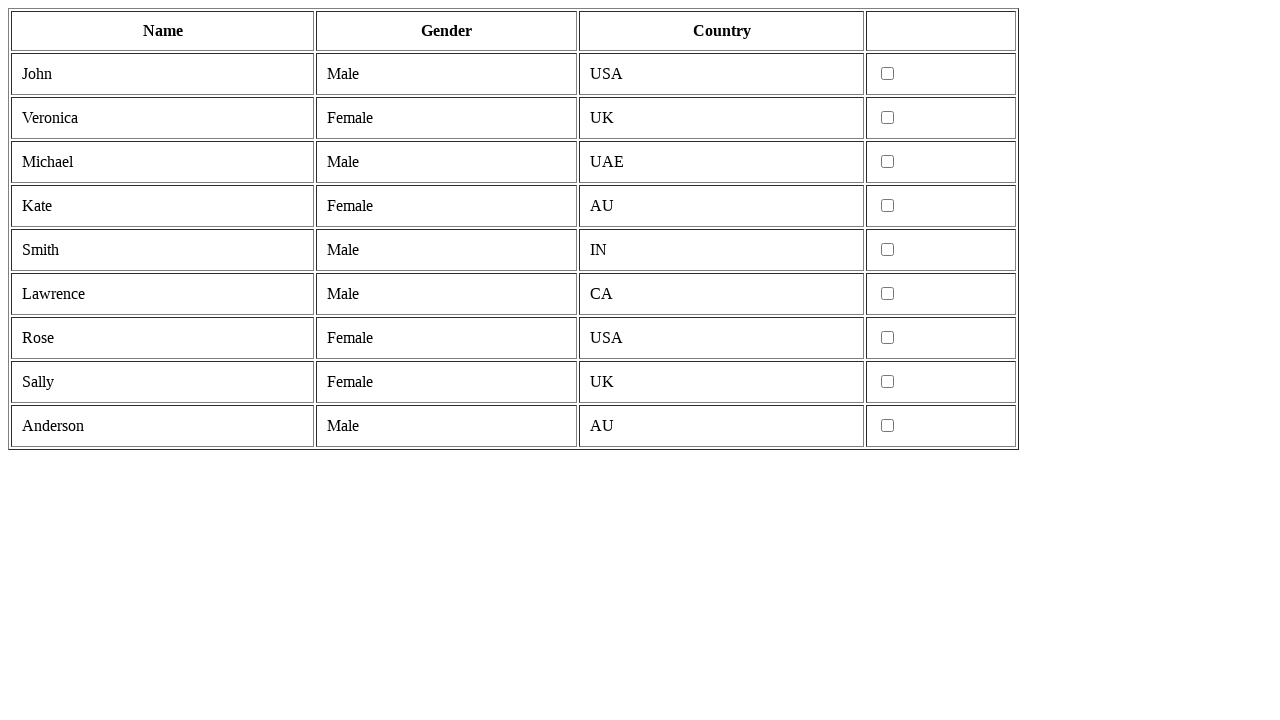

Located checkbox input for female row
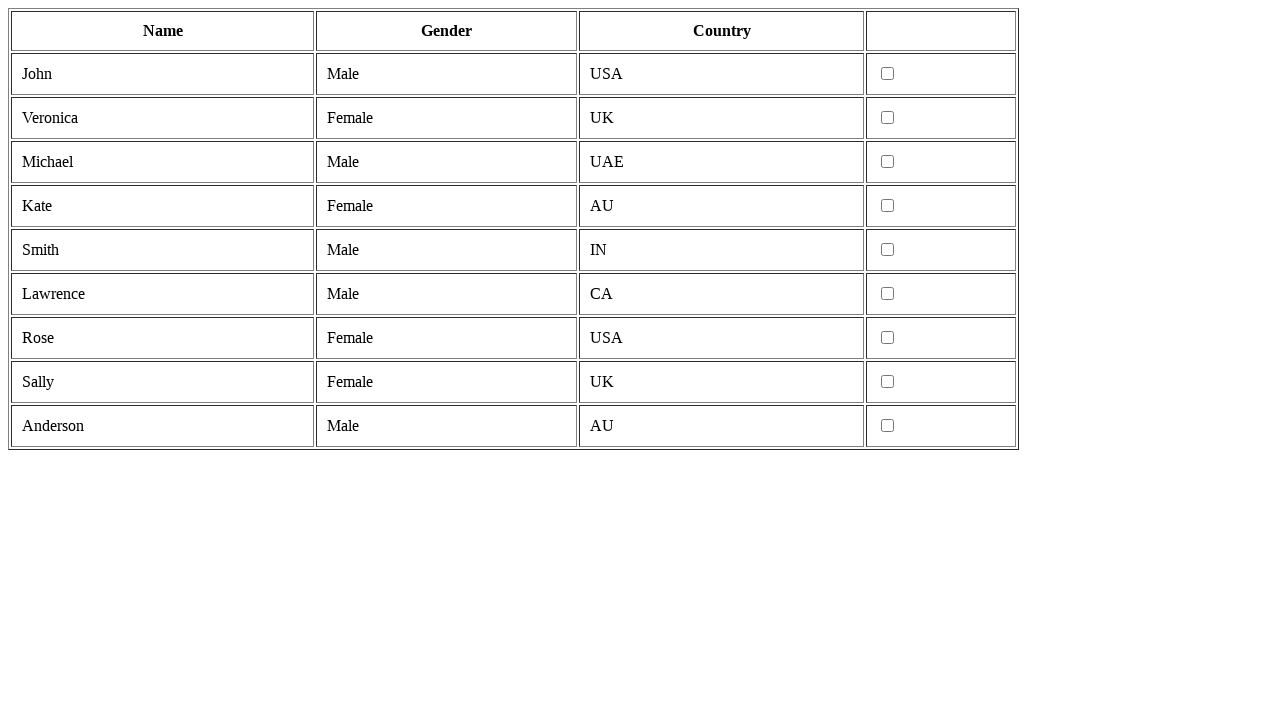

Clicked checkbox for female gender row at (888, 118) on tr >> nth=2 >> td >> nth=3 >> input
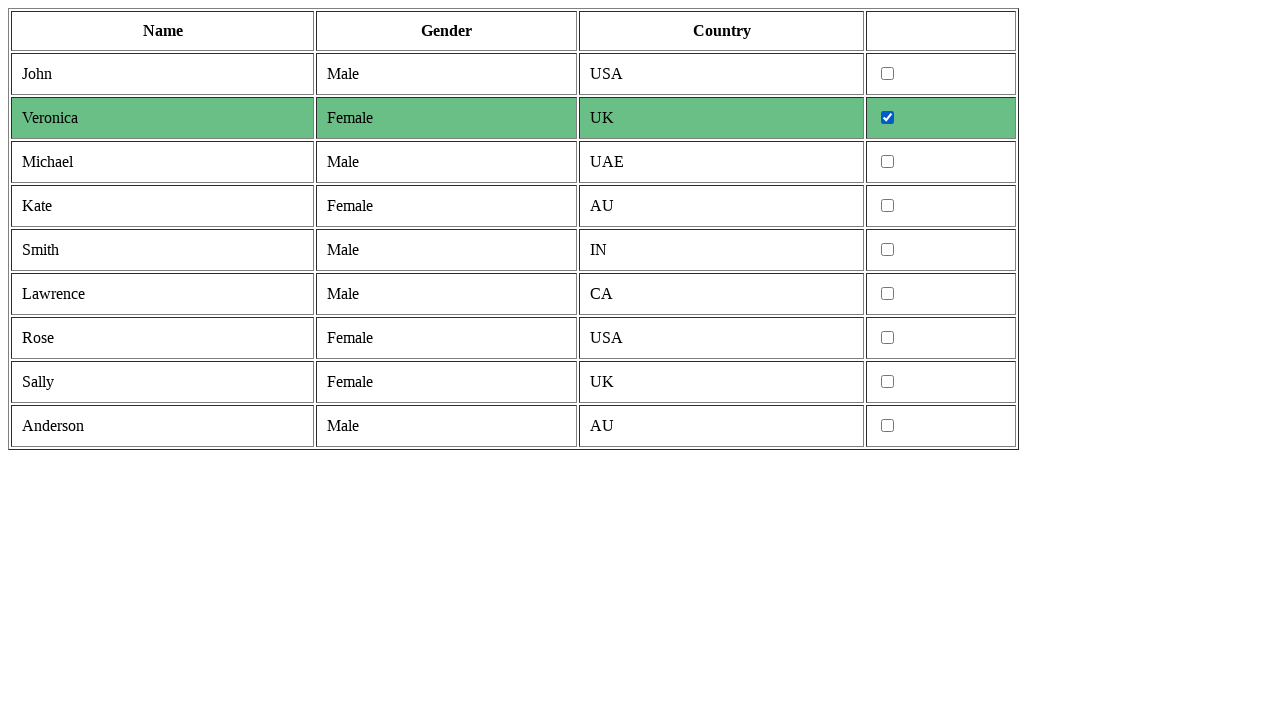

Retrieved cells from table row
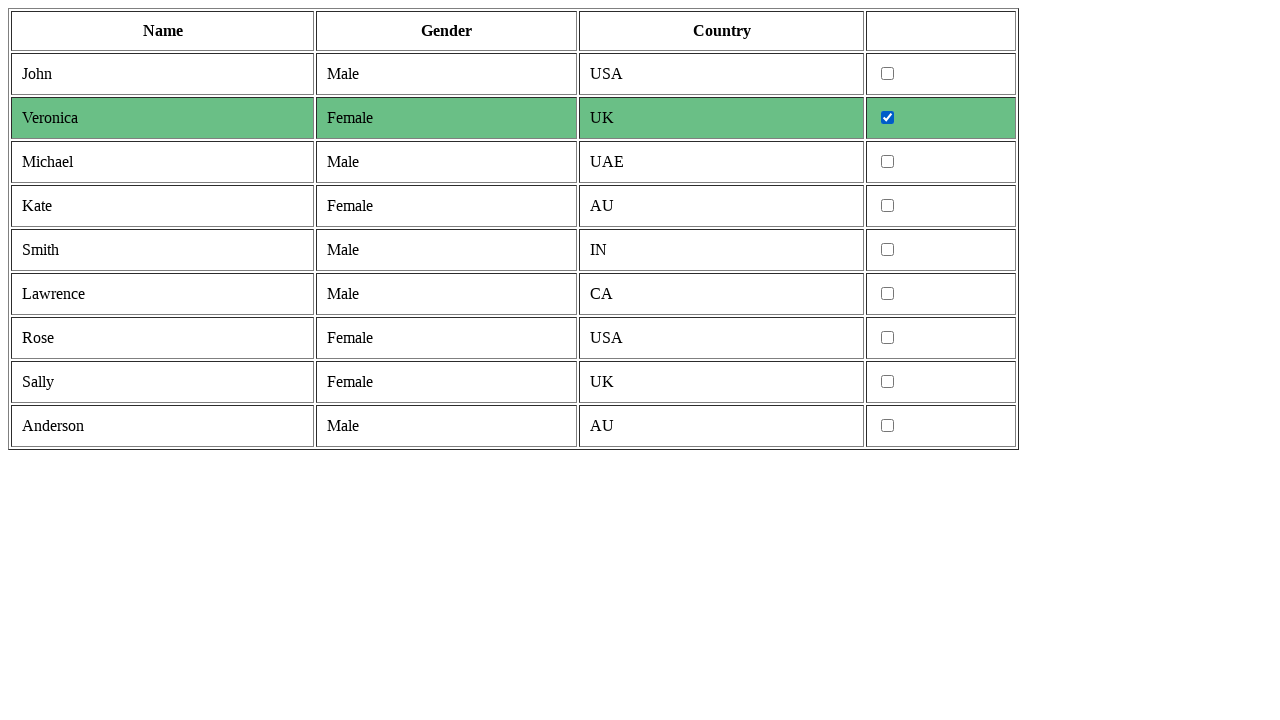

Extracted gender text: 'Male'
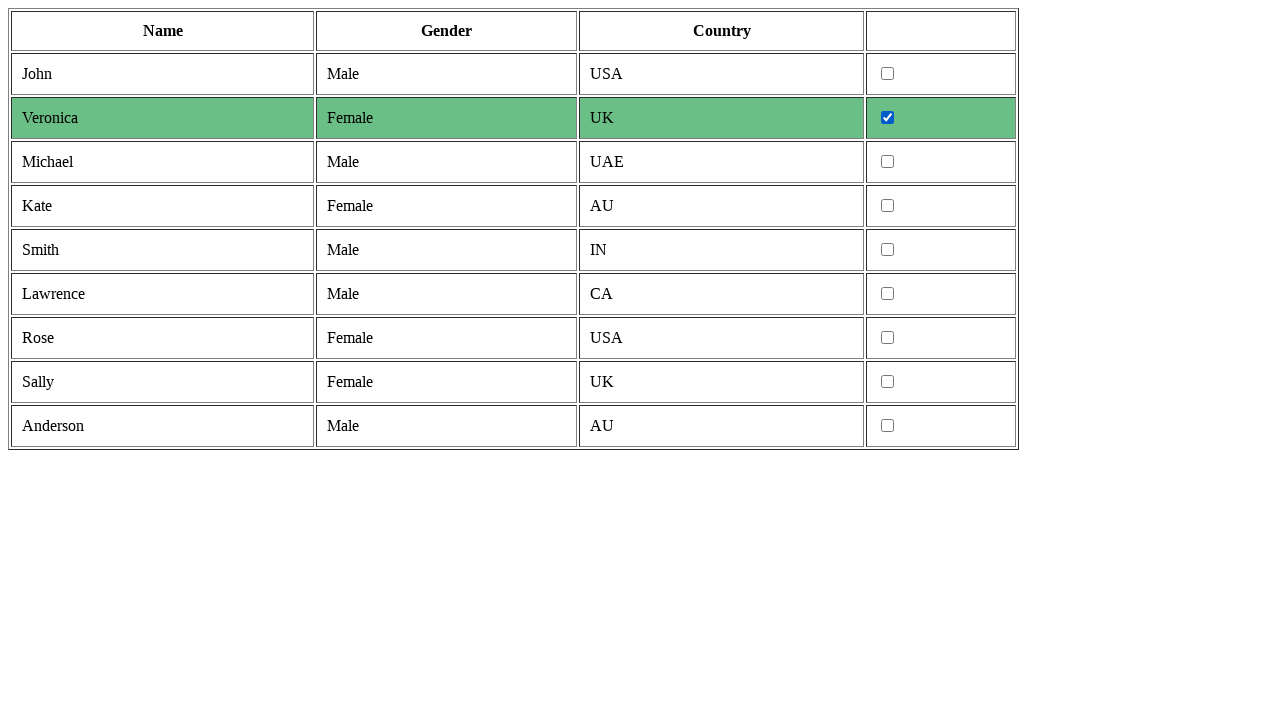

Retrieved cells from table row
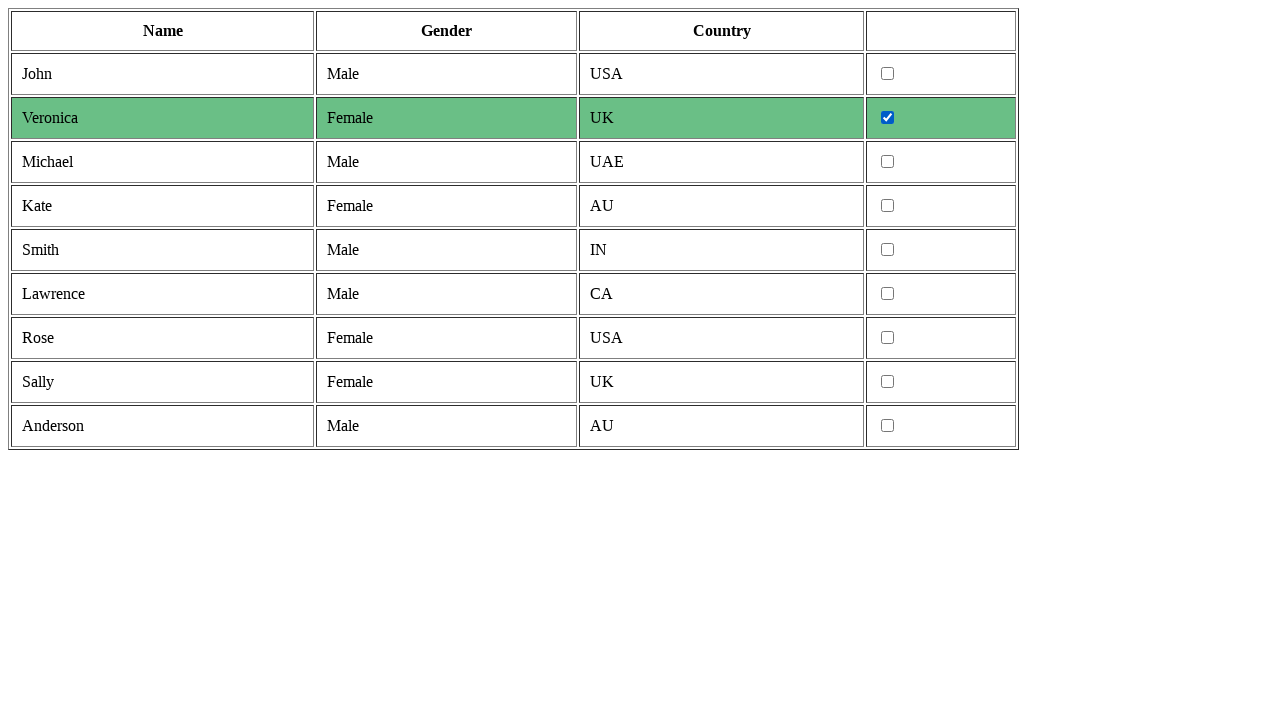

Extracted gender text: 'Female'
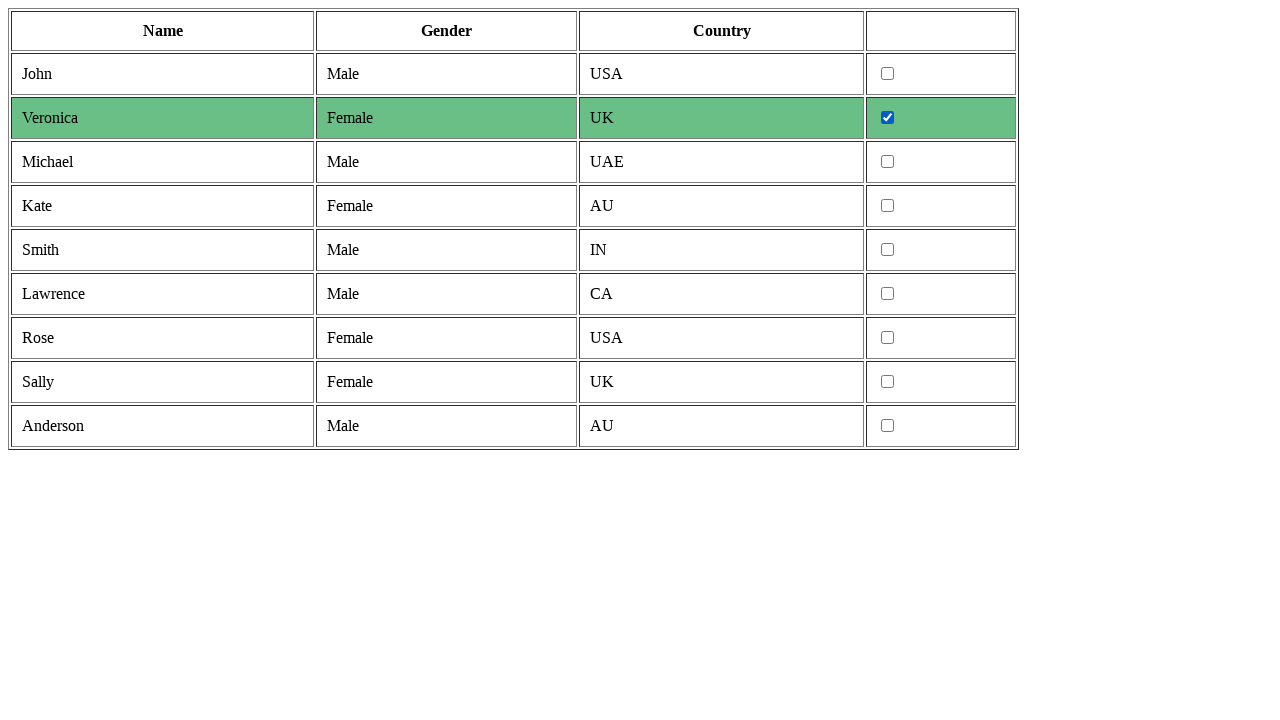

Located checkbox input for female row
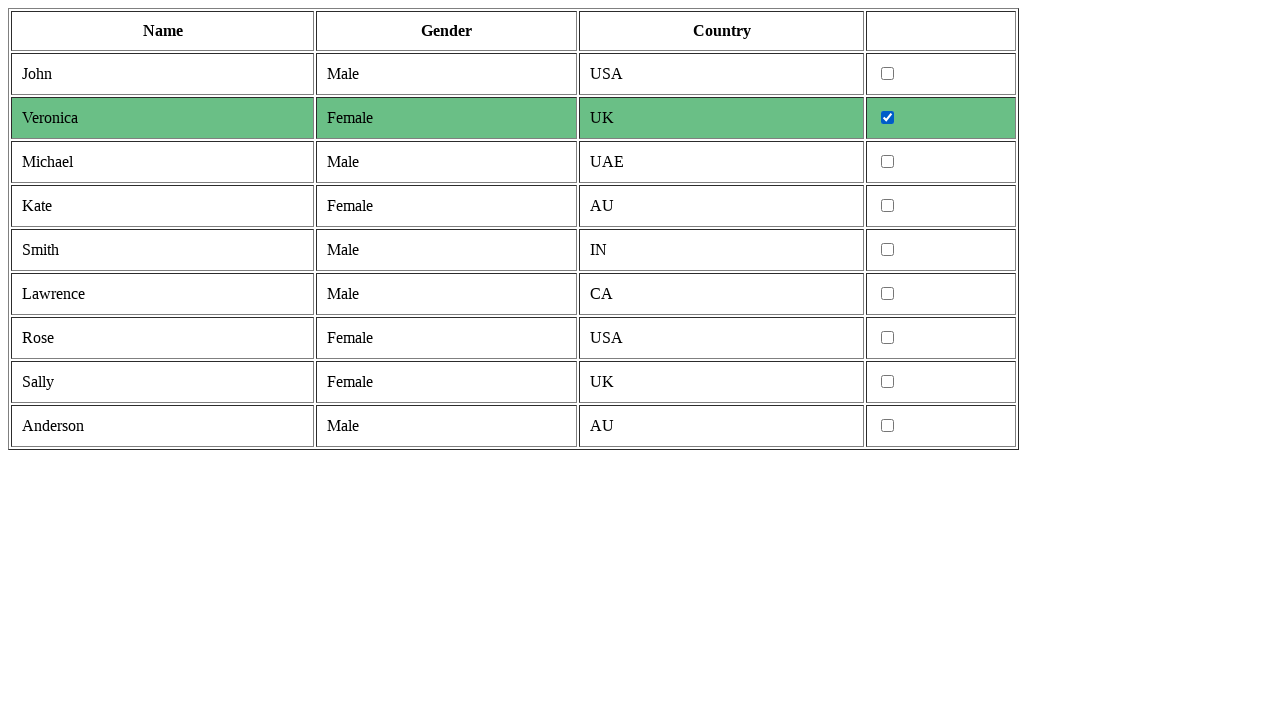

Clicked checkbox for female gender row at (888, 206) on tr >> nth=4 >> td >> nth=3 >> input
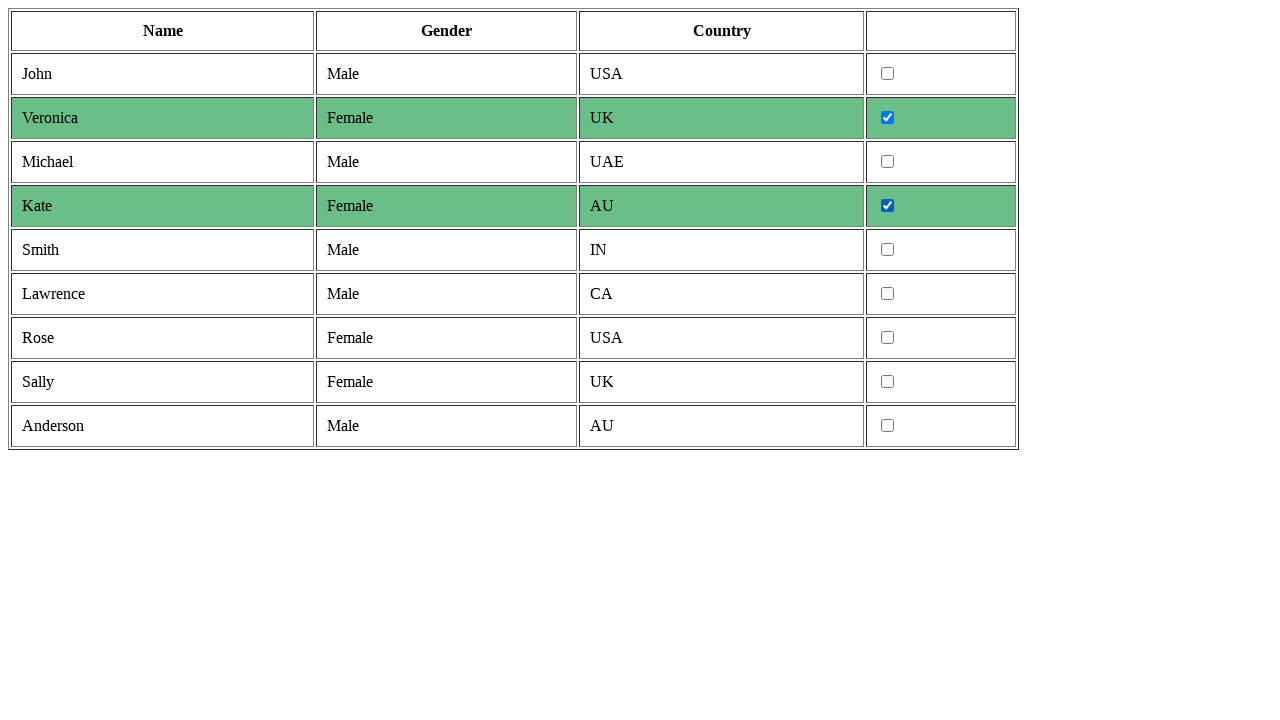

Retrieved cells from table row
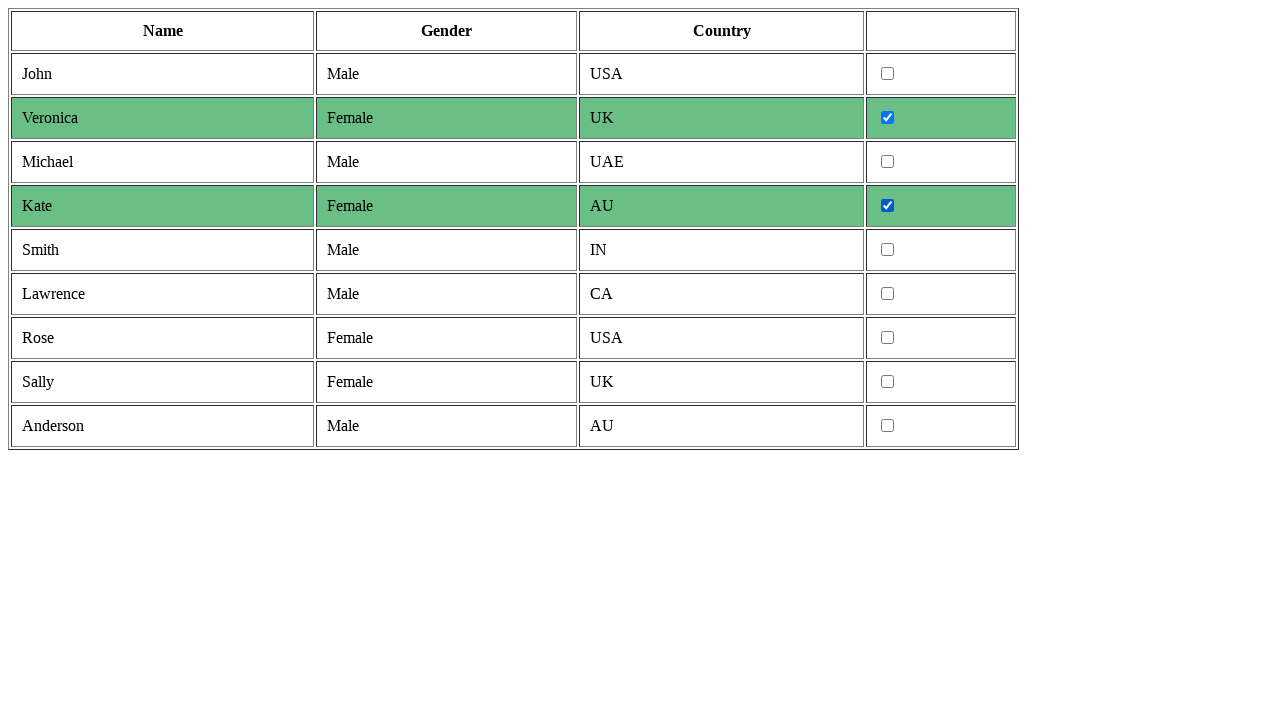

Extracted gender text: 'Male'
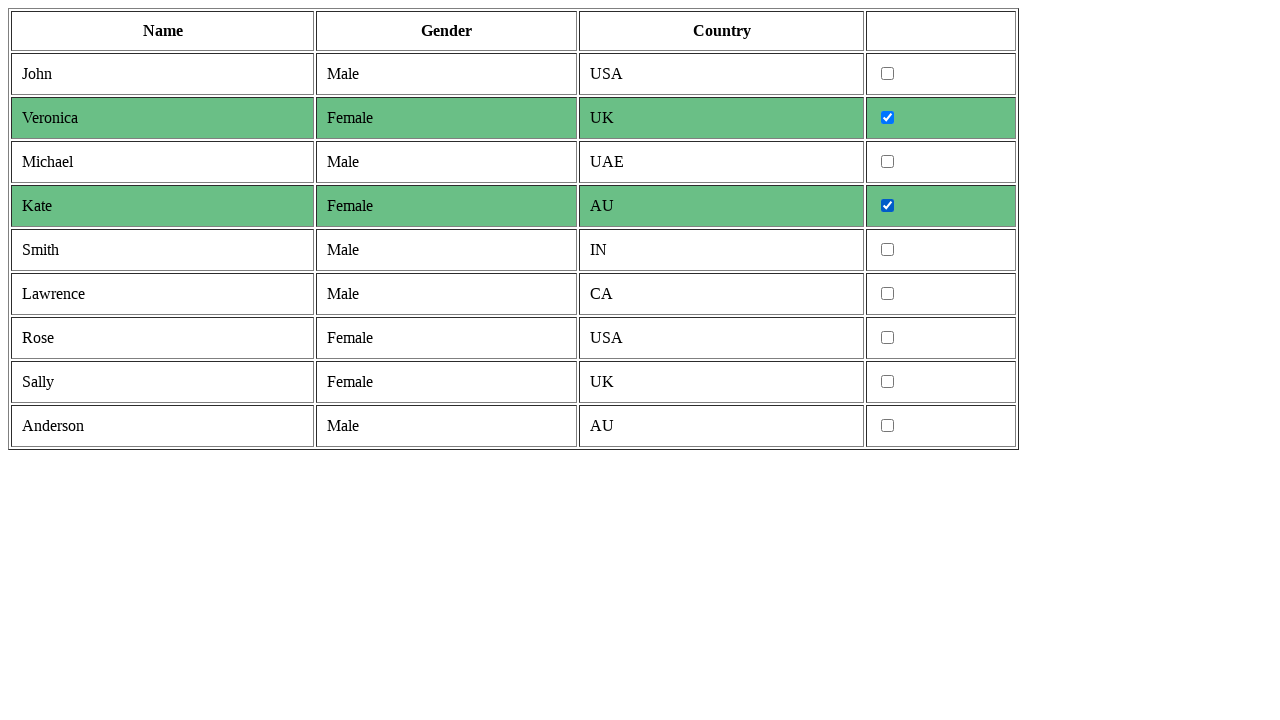

Retrieved cells from table row
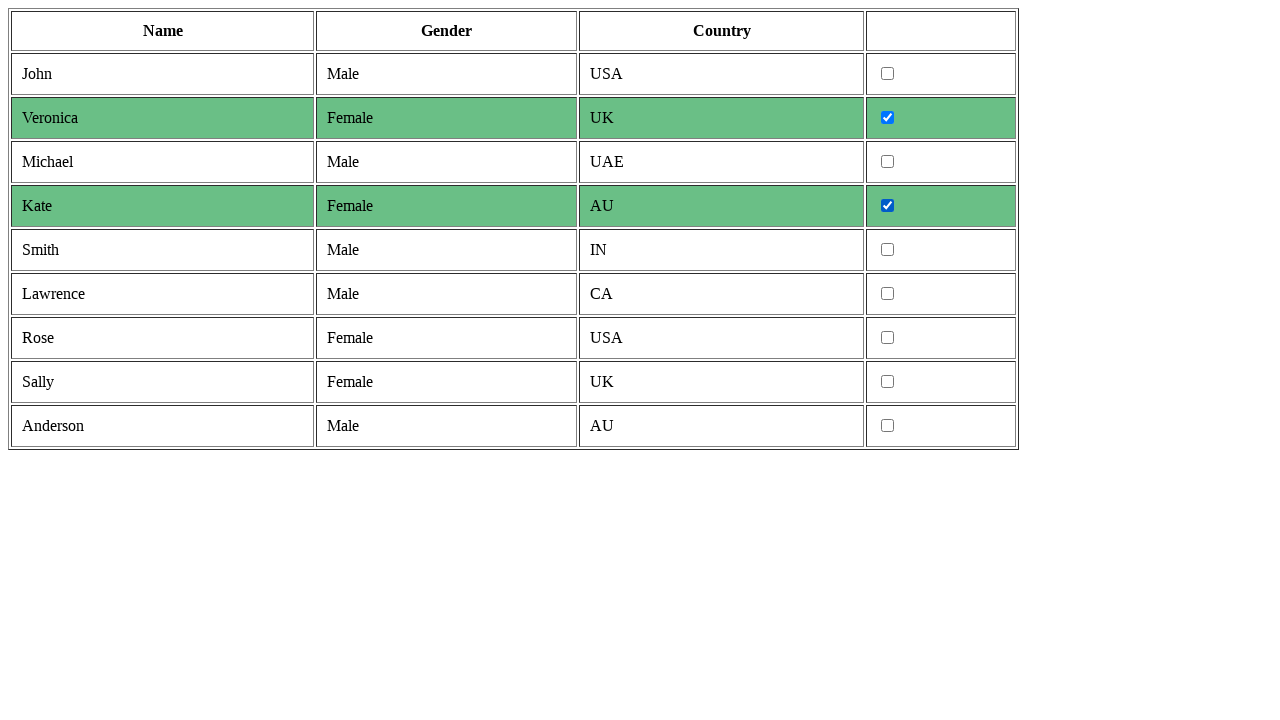

Extracted gender text: 'Male'
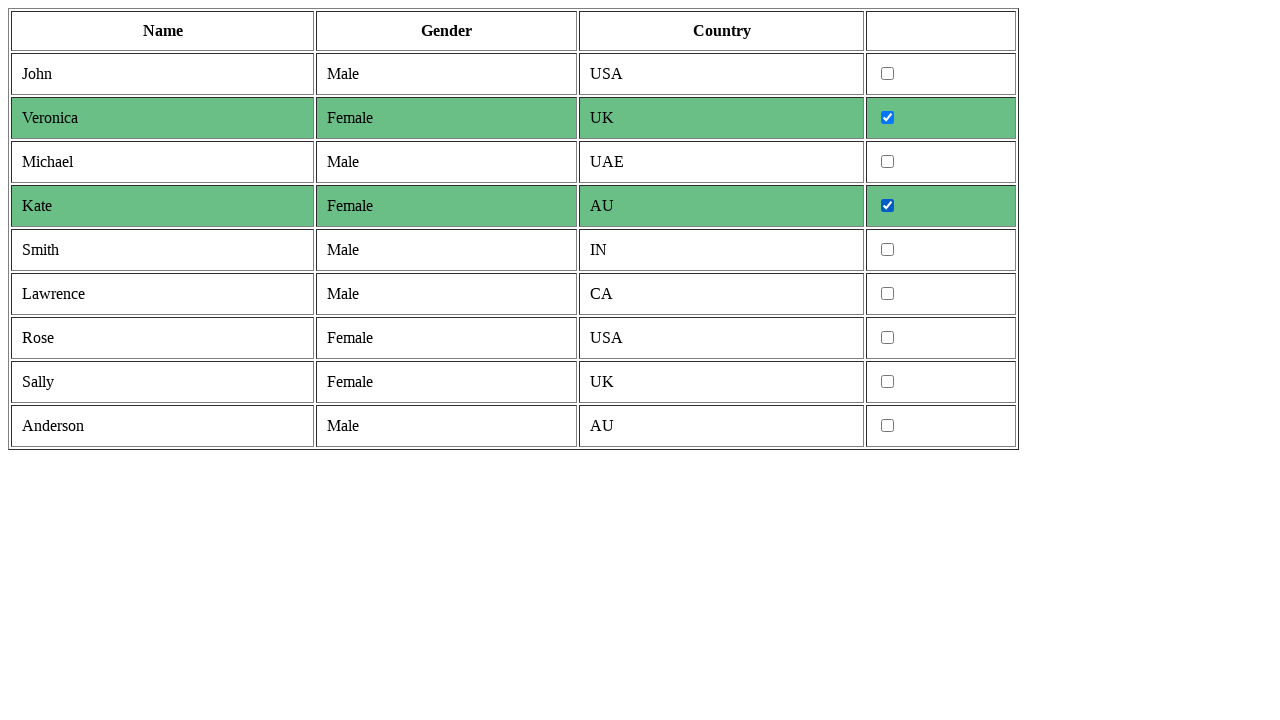

Retrieved cells from table row
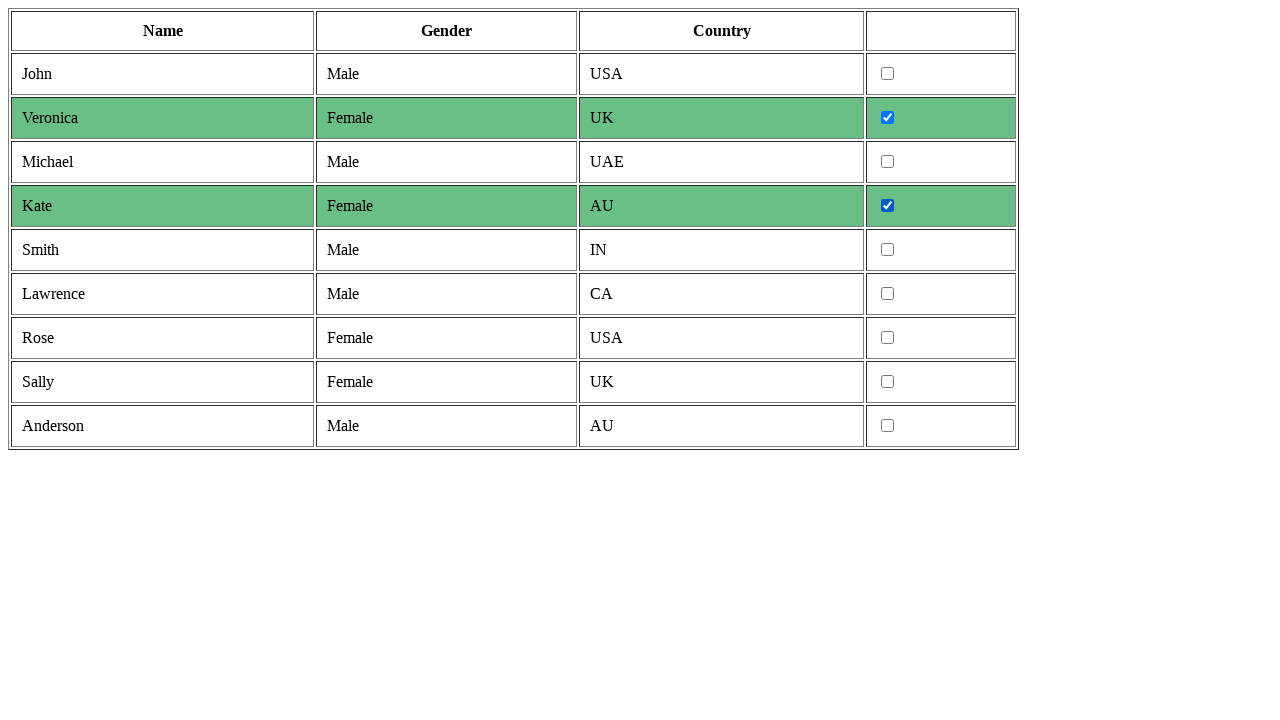

Extracted gender text: 'Female'
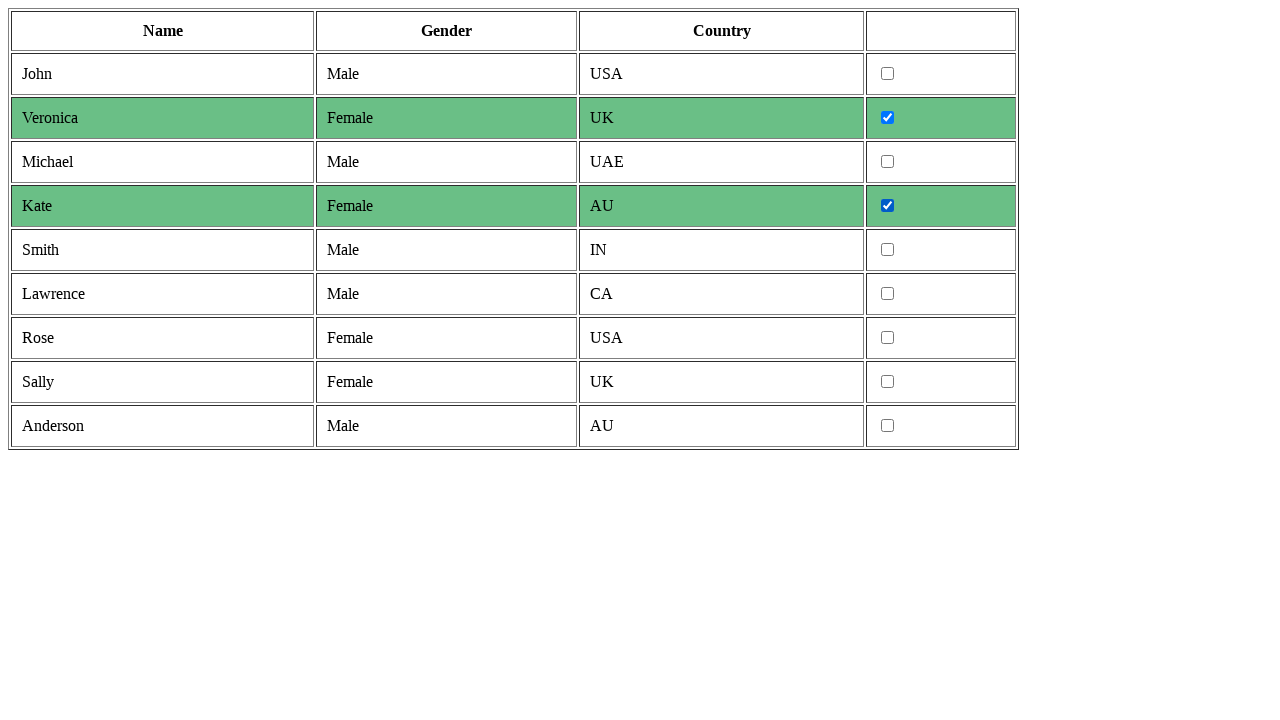

Located checkbox input for female row
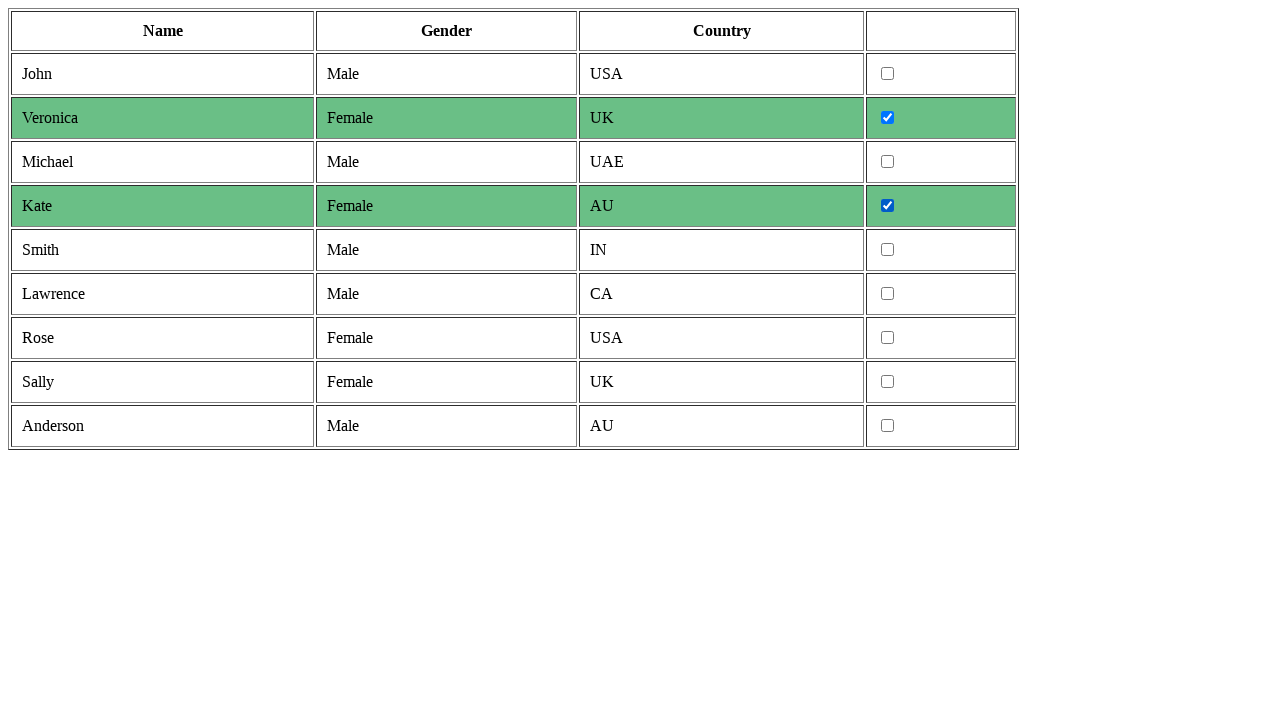

Clicked checkbox for female gender row at (888, 338) on tr >> nth=7 >> td >> nth=3 >> input
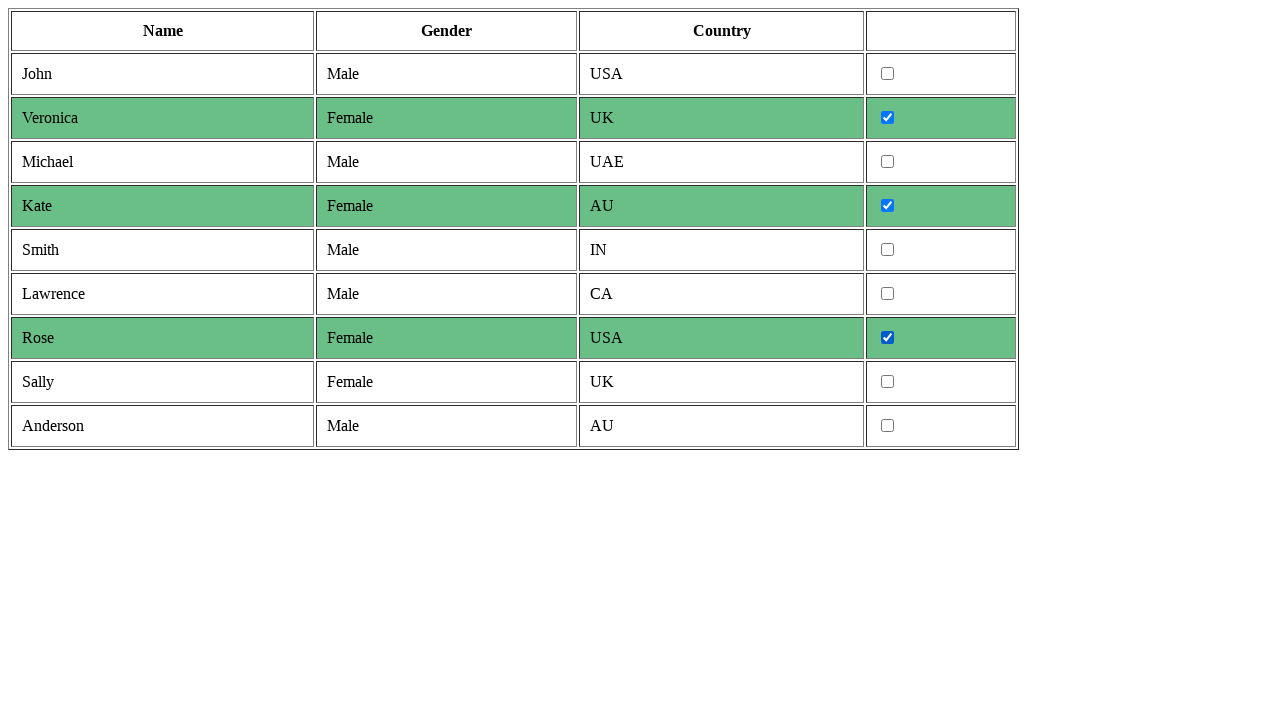

Retrieved cells from table row
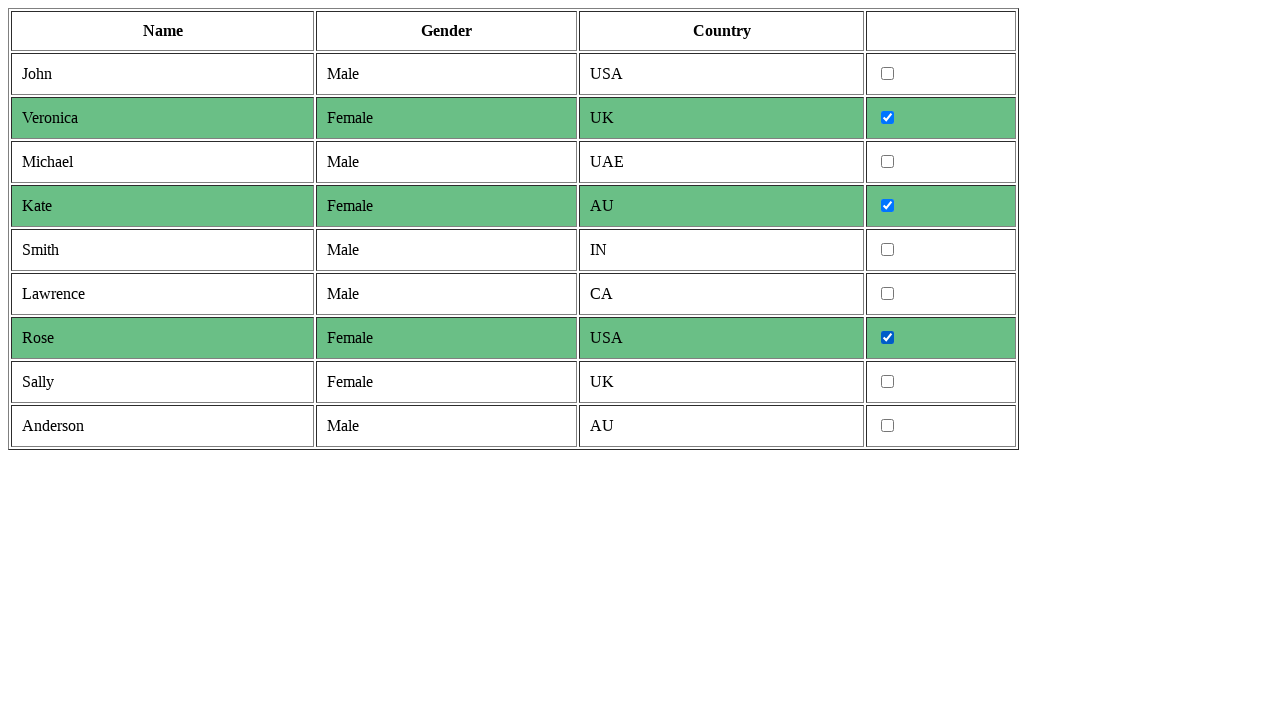

Extracted gender text: 'Female'
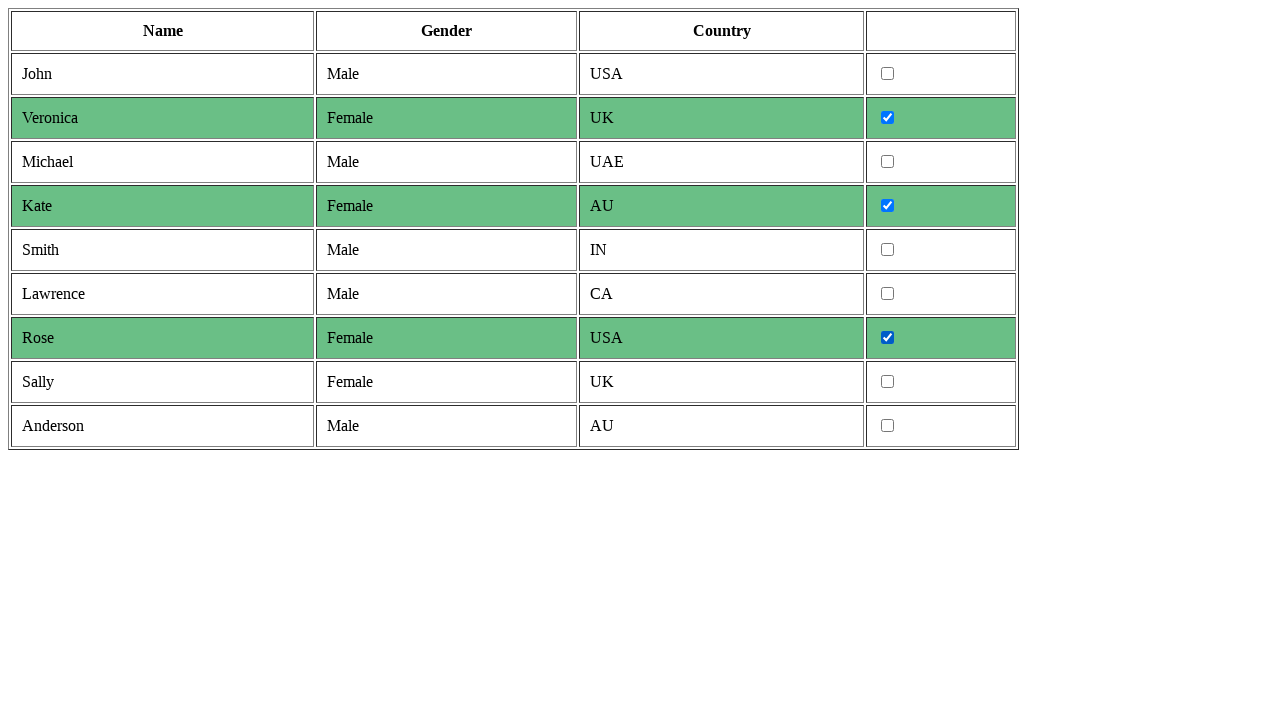

Located checkbox input for female row
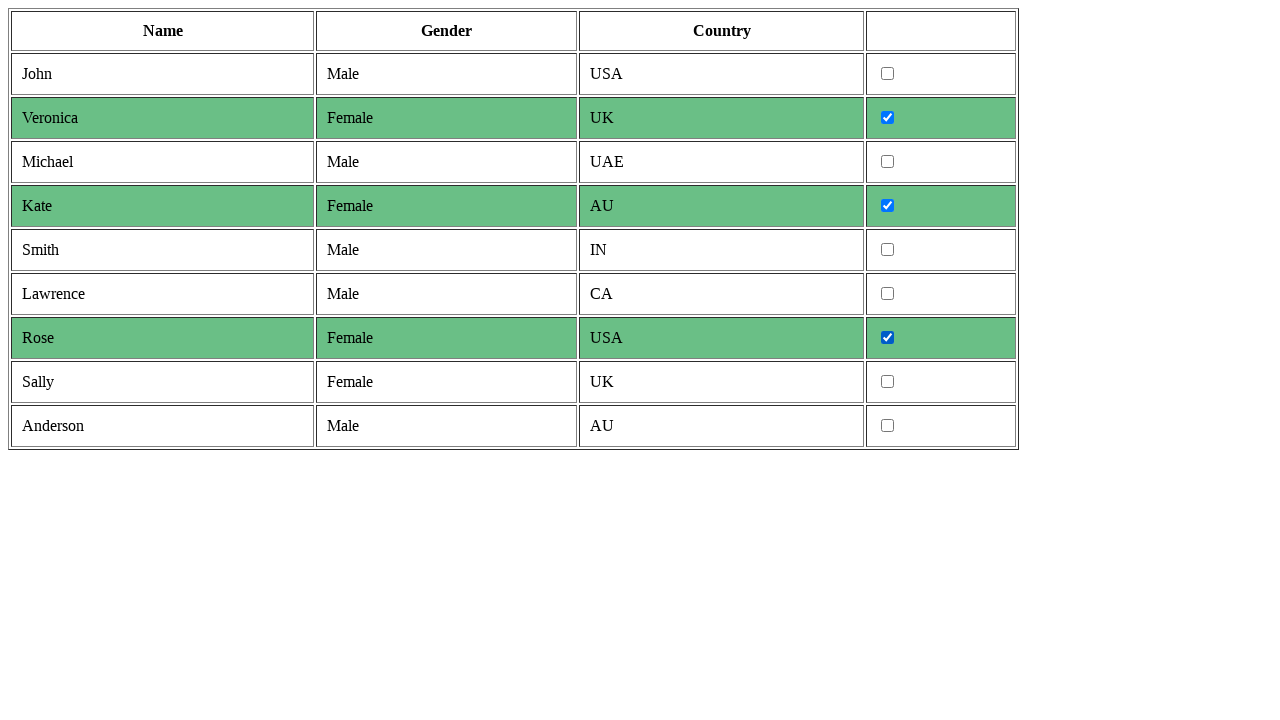

Clicked checkbox for female gender row at (888, 382) on tr >> nth=8 >> td >> nth=3 >> input
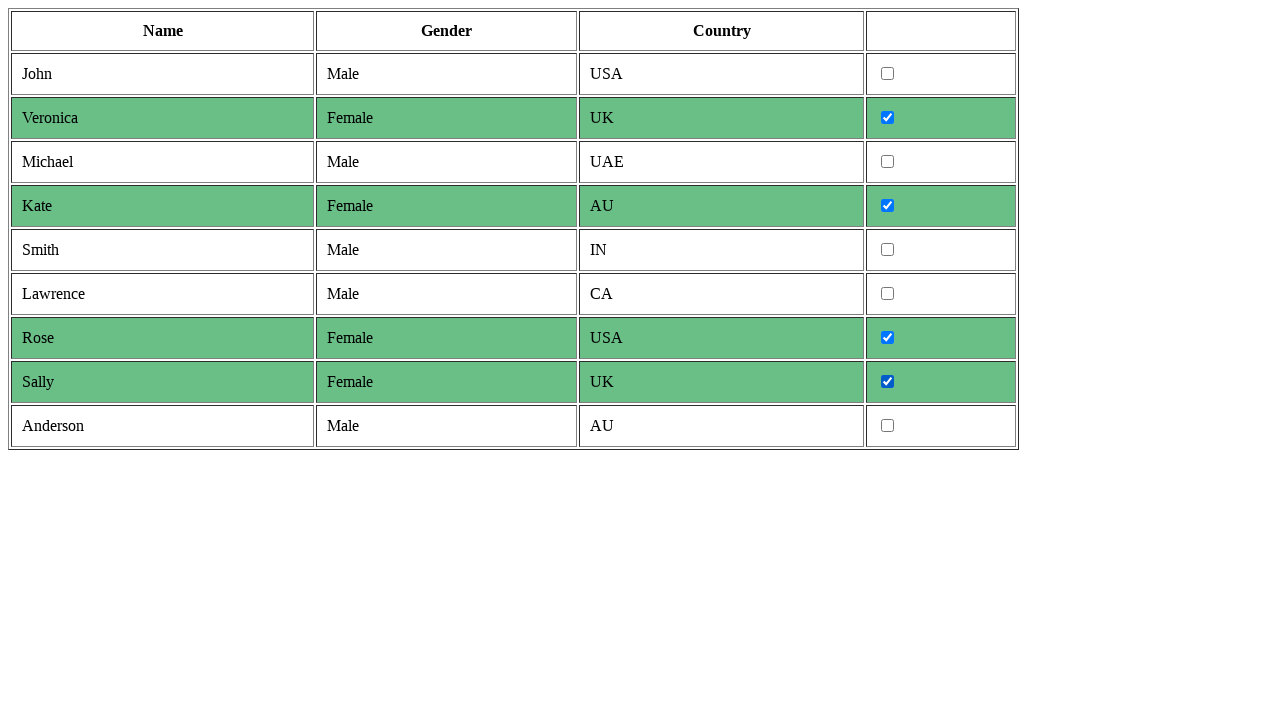

Retrieved cells from table row
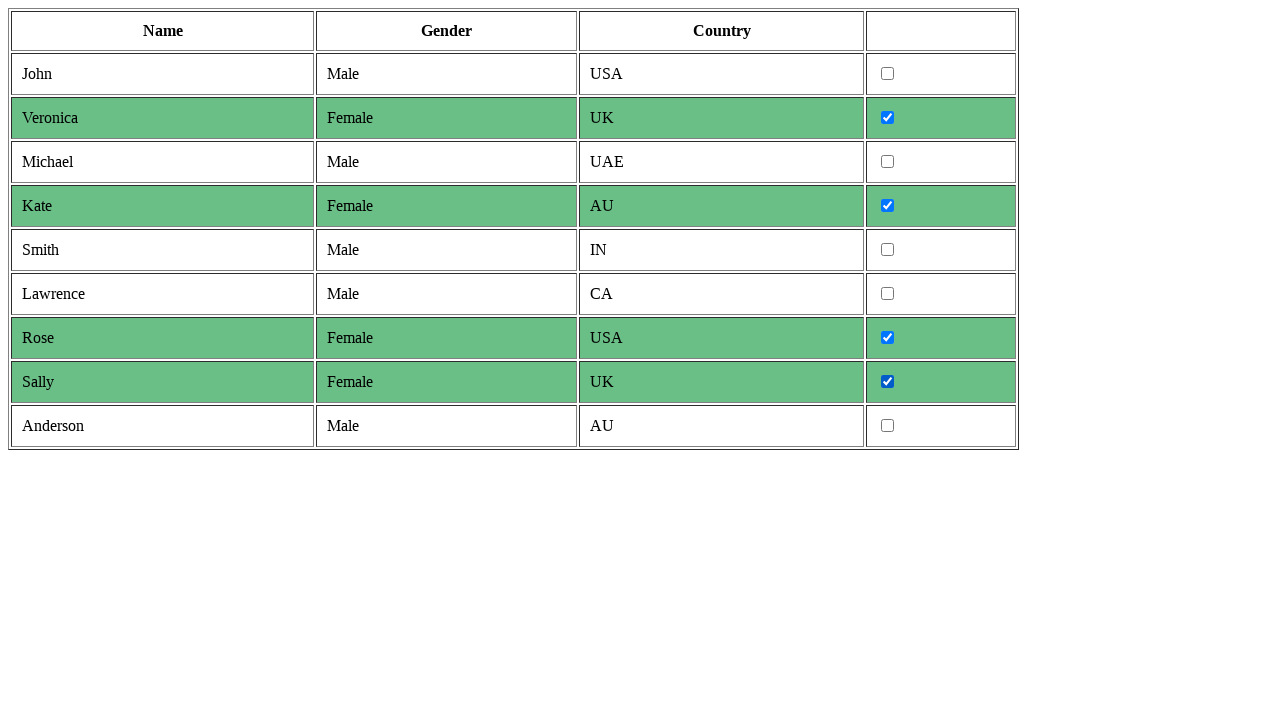

Extracted gender text: 'Male'
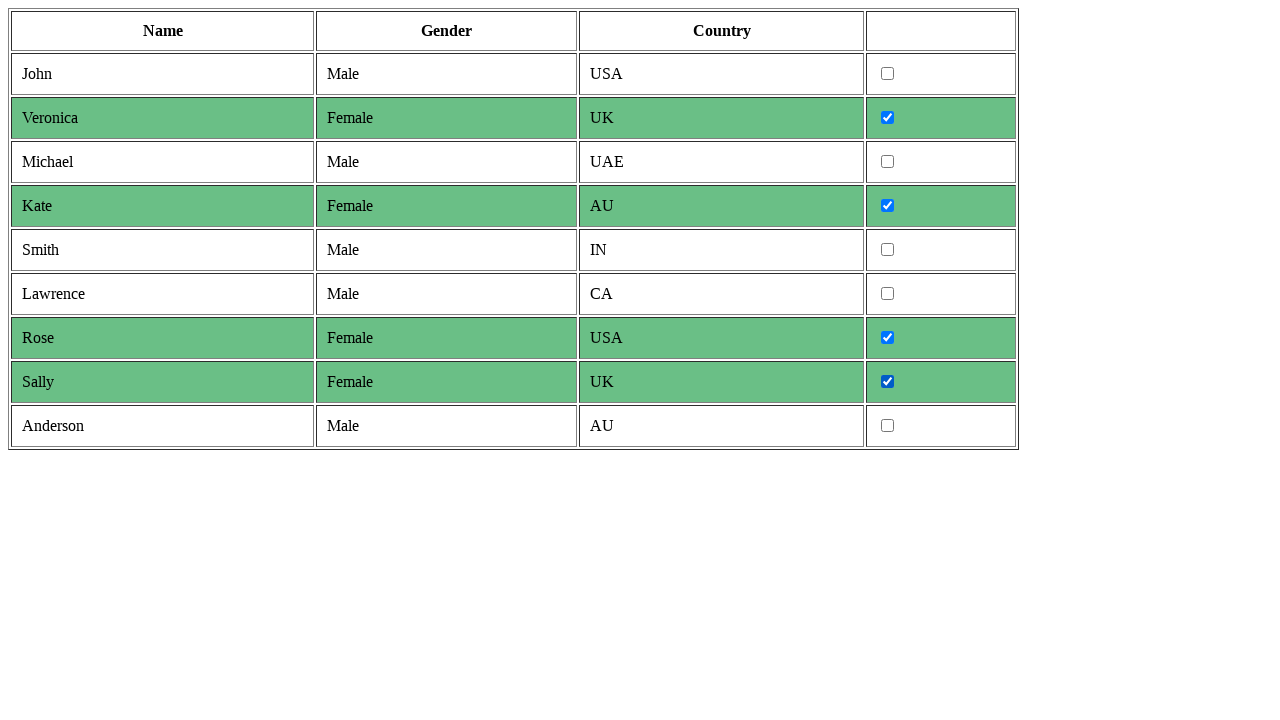

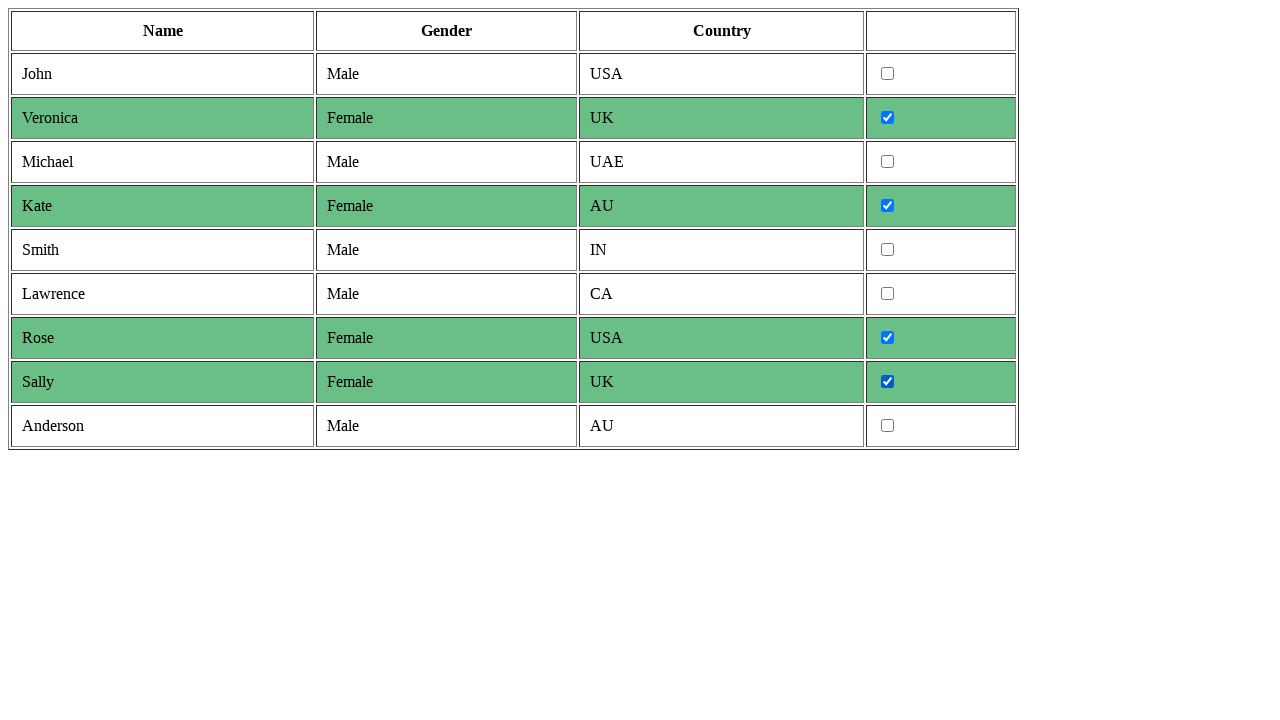